Tests navigation on the Training Support website by verifying the homepage title and clicking the About Us link to navigate to the about page

Starting URL: https://www.training-support.net/

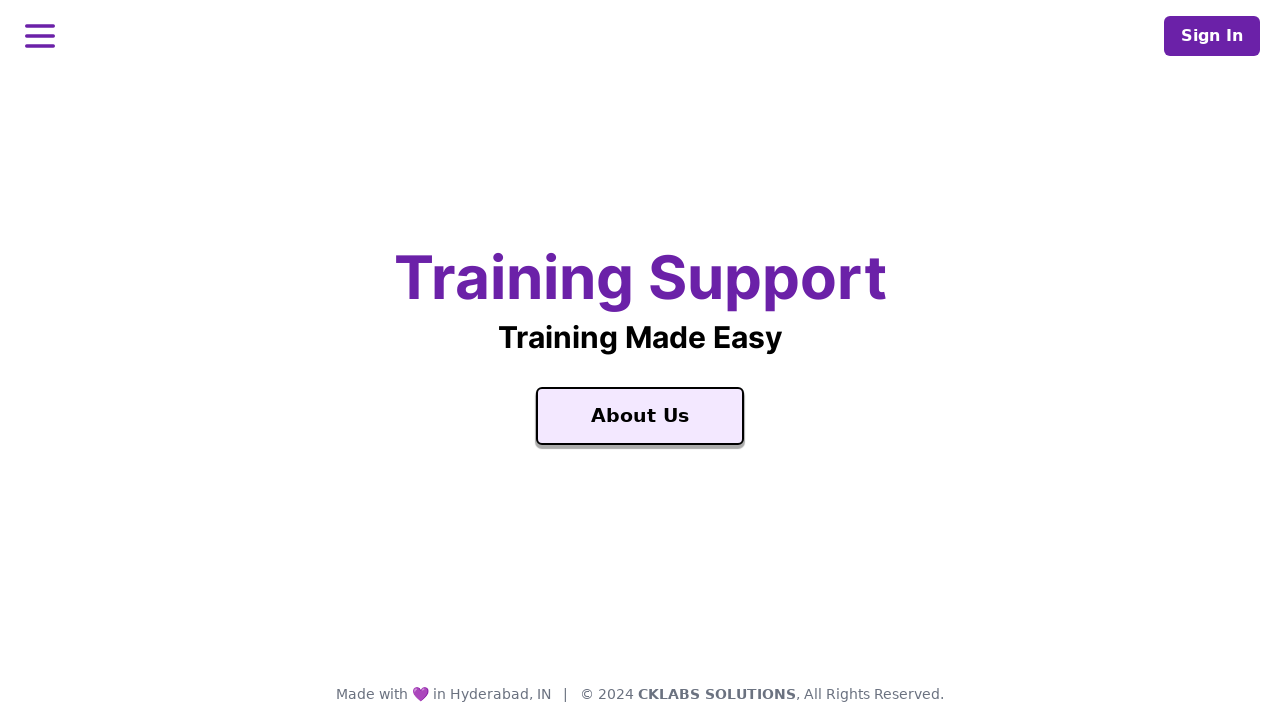

Waited for homepage to load and verified Training Support title element is present
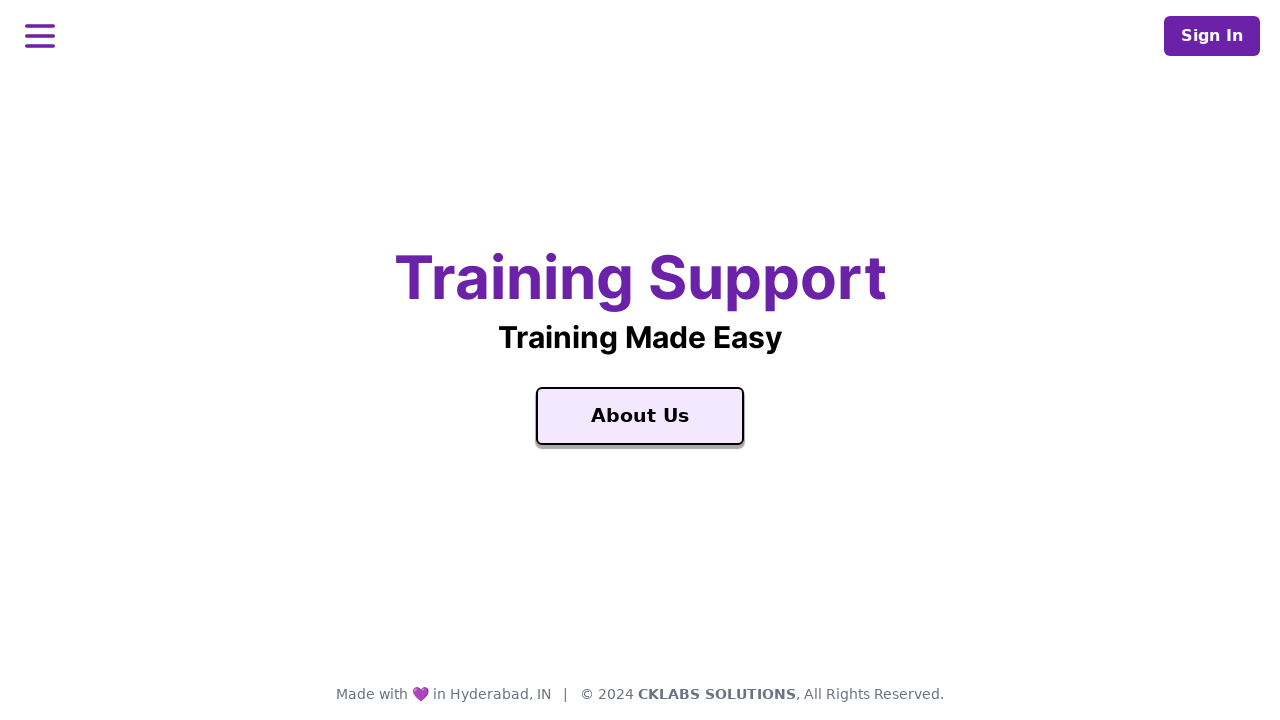

Clicked the About Us link to navigate to about page at (640, 416) on a:has-text('About Us'), [aria-label='About Us']
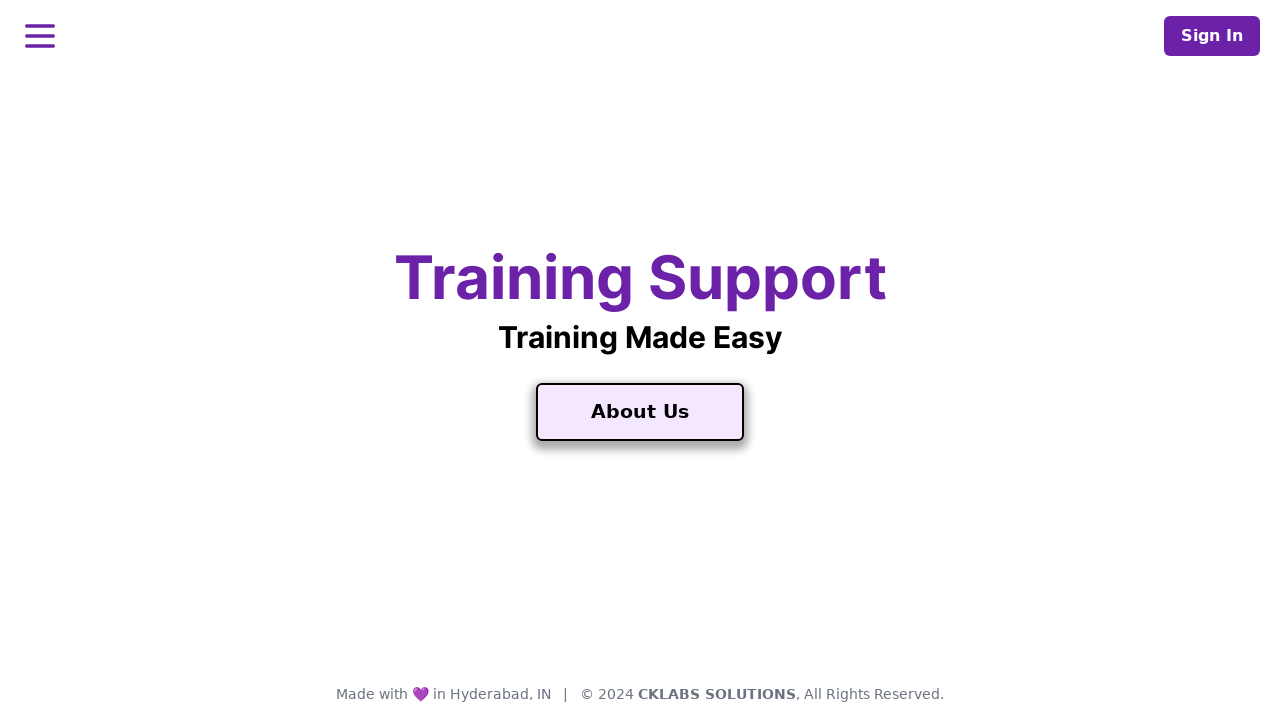

Waited for About Us page to load and verified title element is present
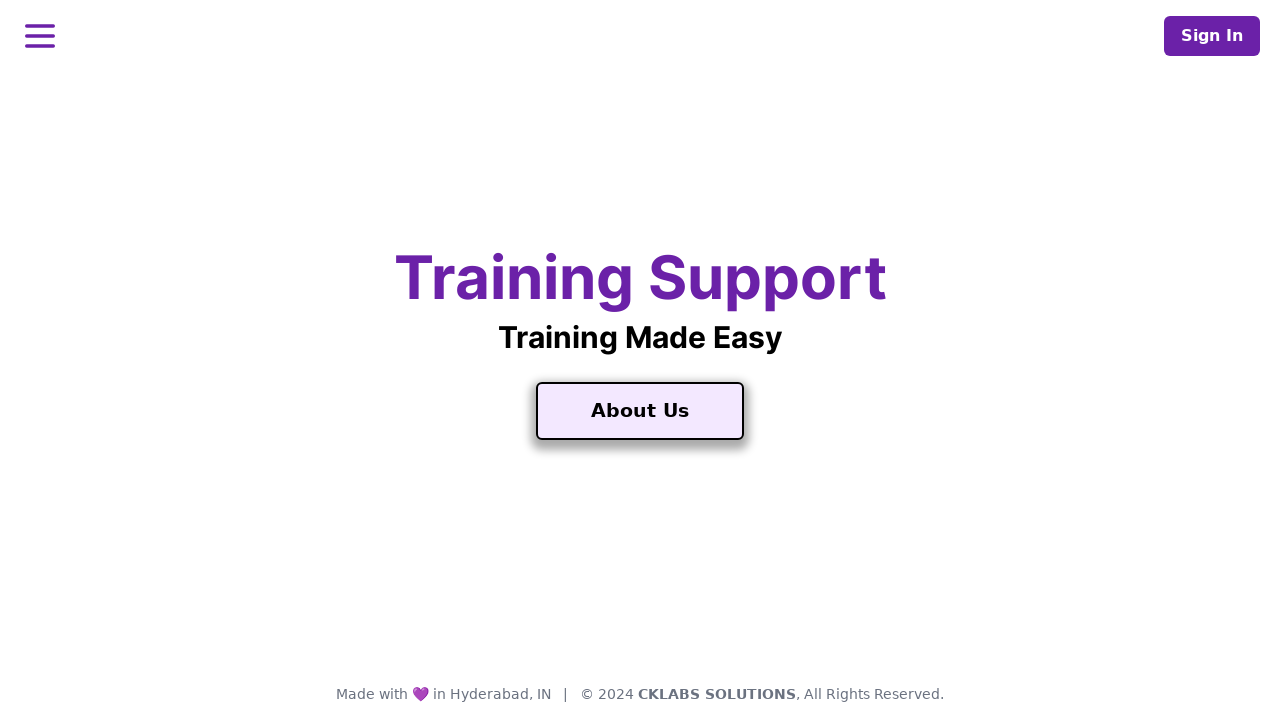

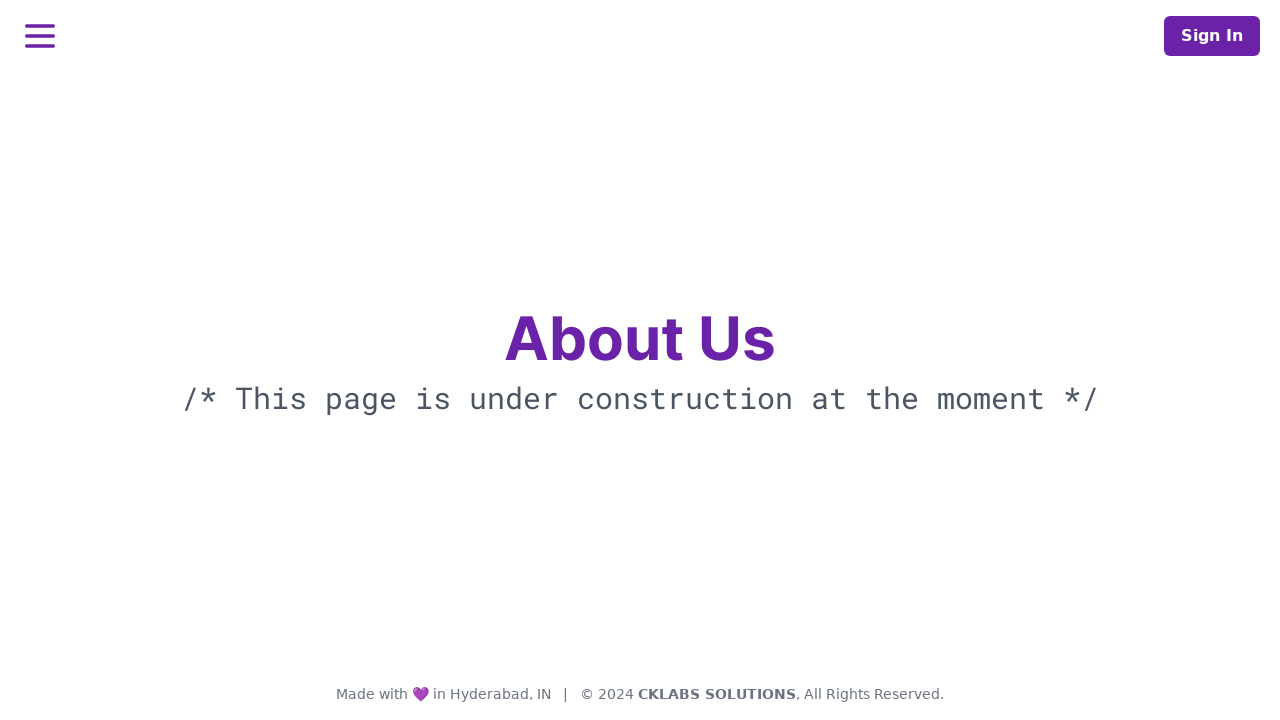